Navigates to Booking.com, dismisses any popup if present, and finds all links on the page, specifically looking for hotel links

Starting URL: https://booking.com

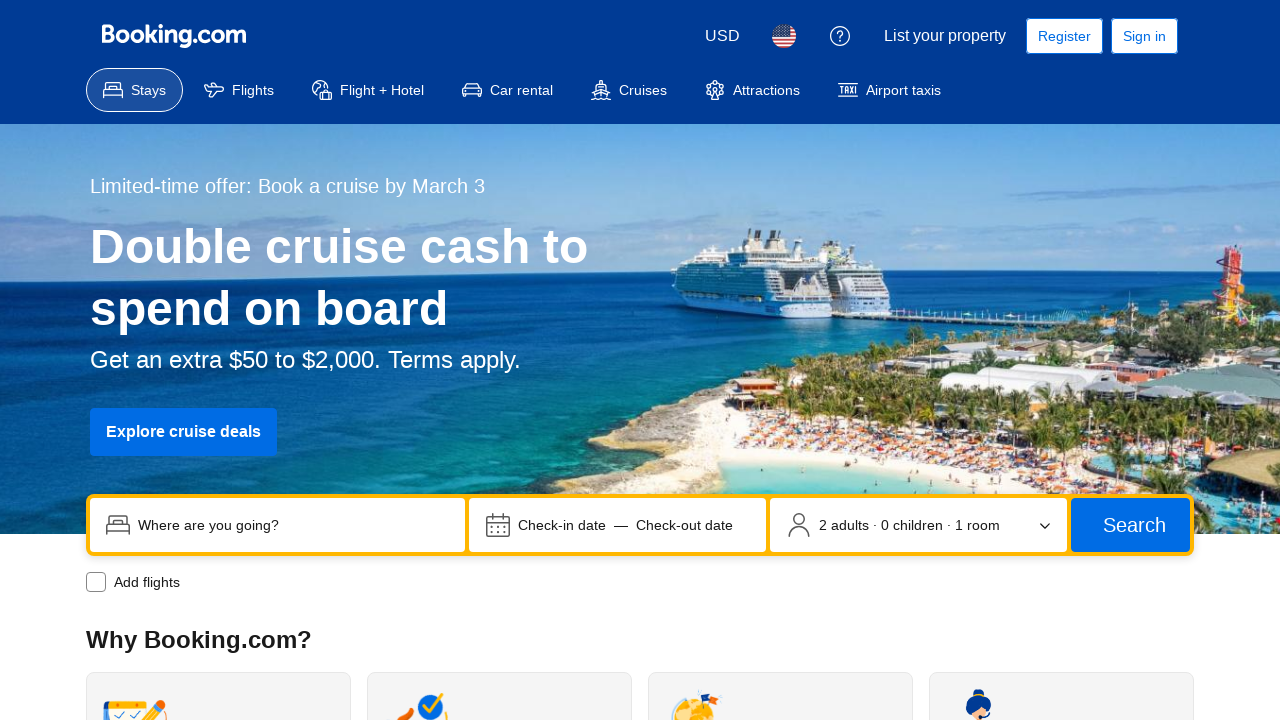

Navigated to Booking.com
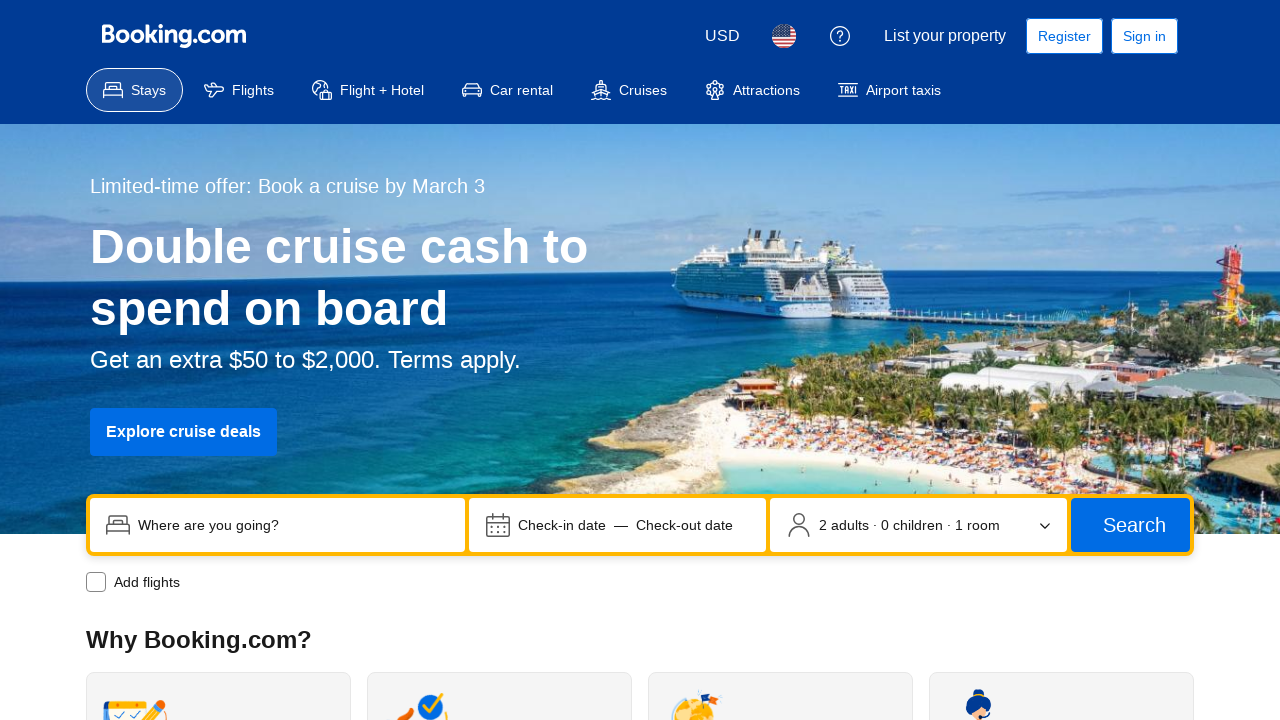

Waited for page to stabilize
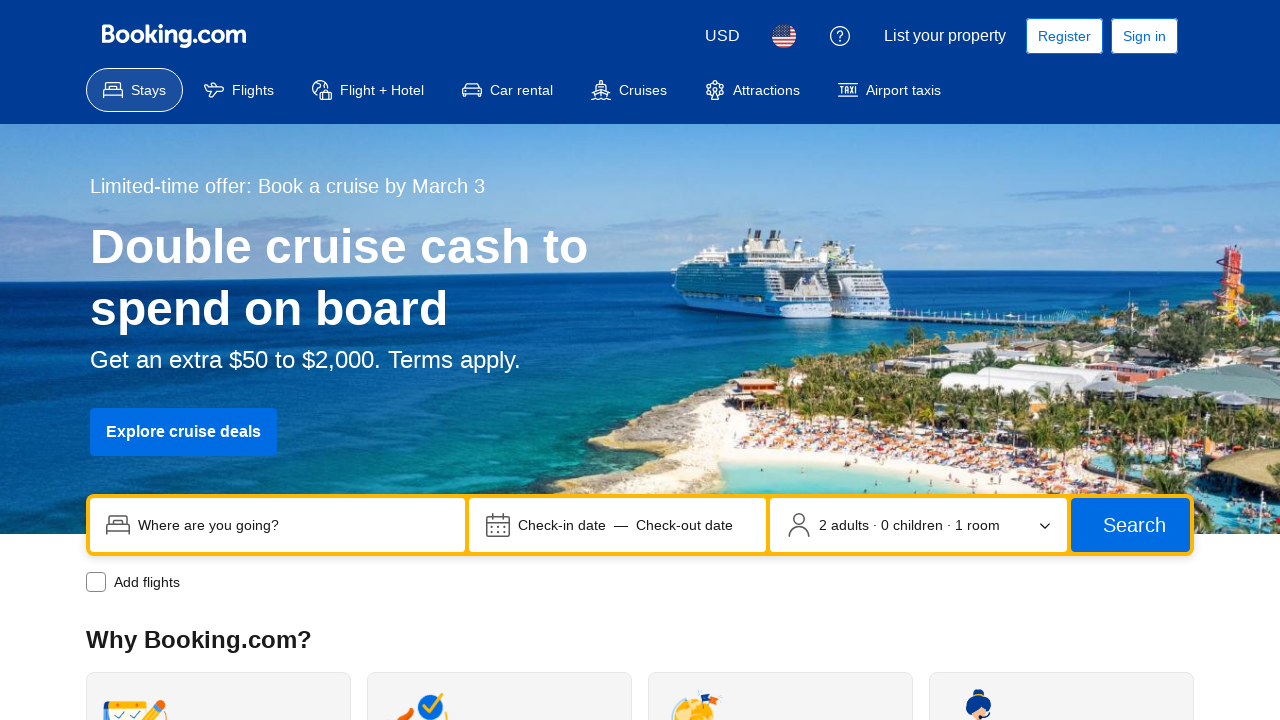

Found all links on page: 297 total links
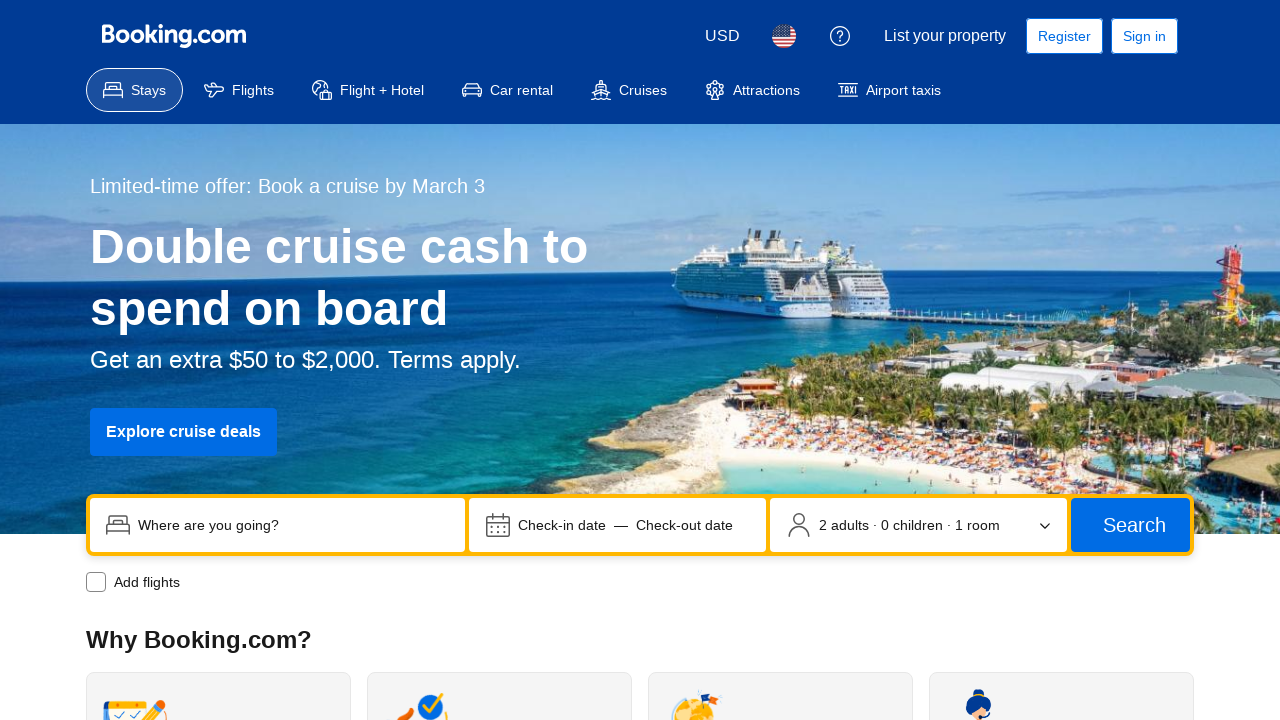

Filtered hotel links: 17 hotel links found
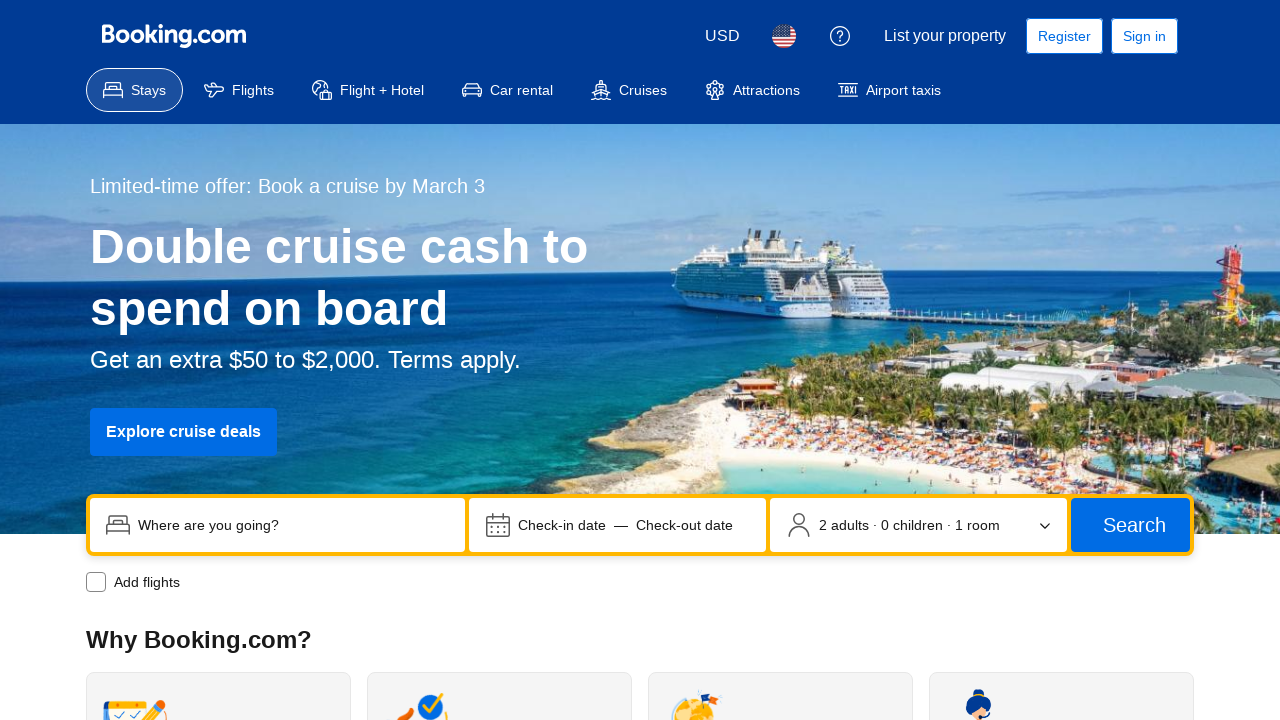

Assertion passed: links found on page
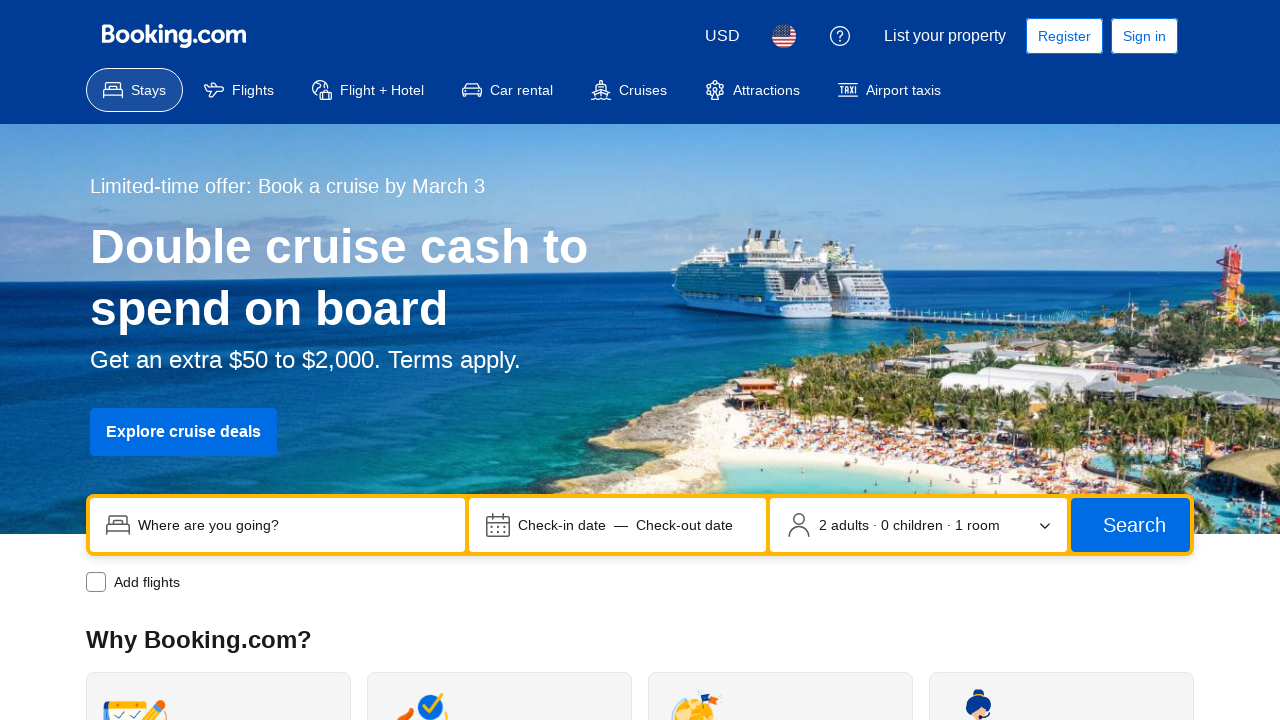

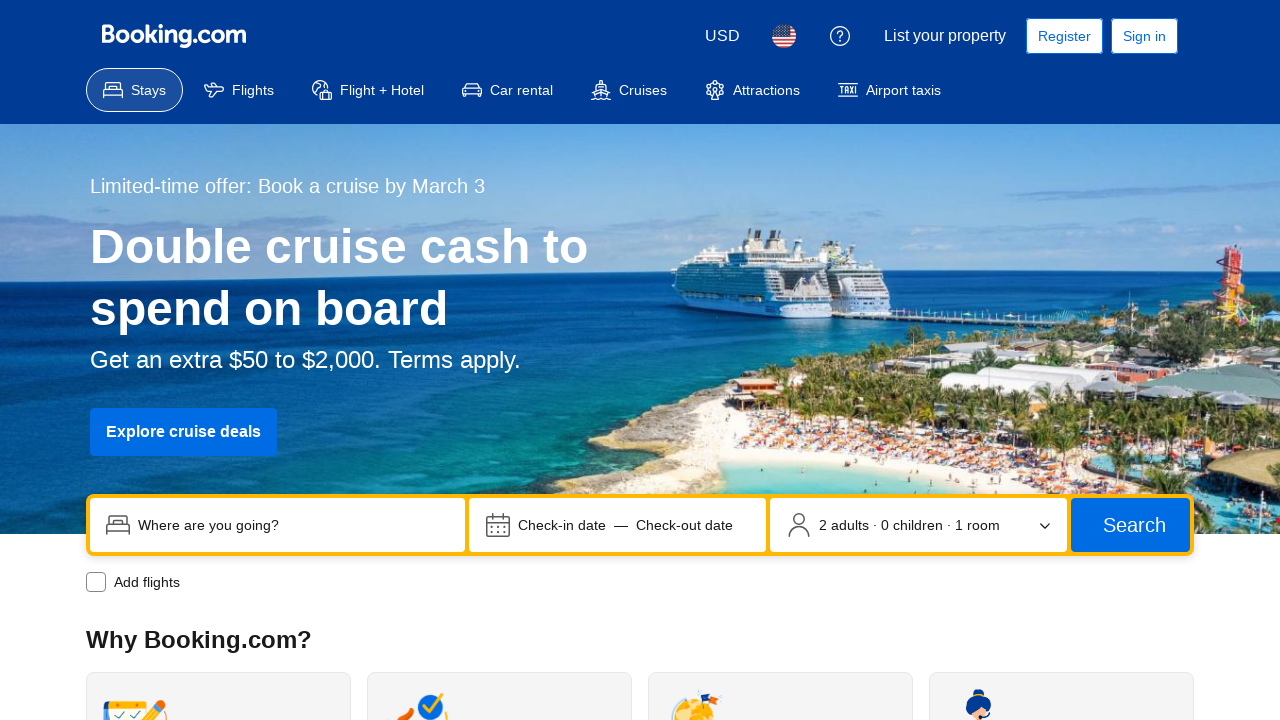